Tests browser tab/window switching by clicking a button that opens a new tab, switching to that child tab, and clicking on an Appium link within the new tab.

Starting URL: https://skpatro.github.io/demo/links/

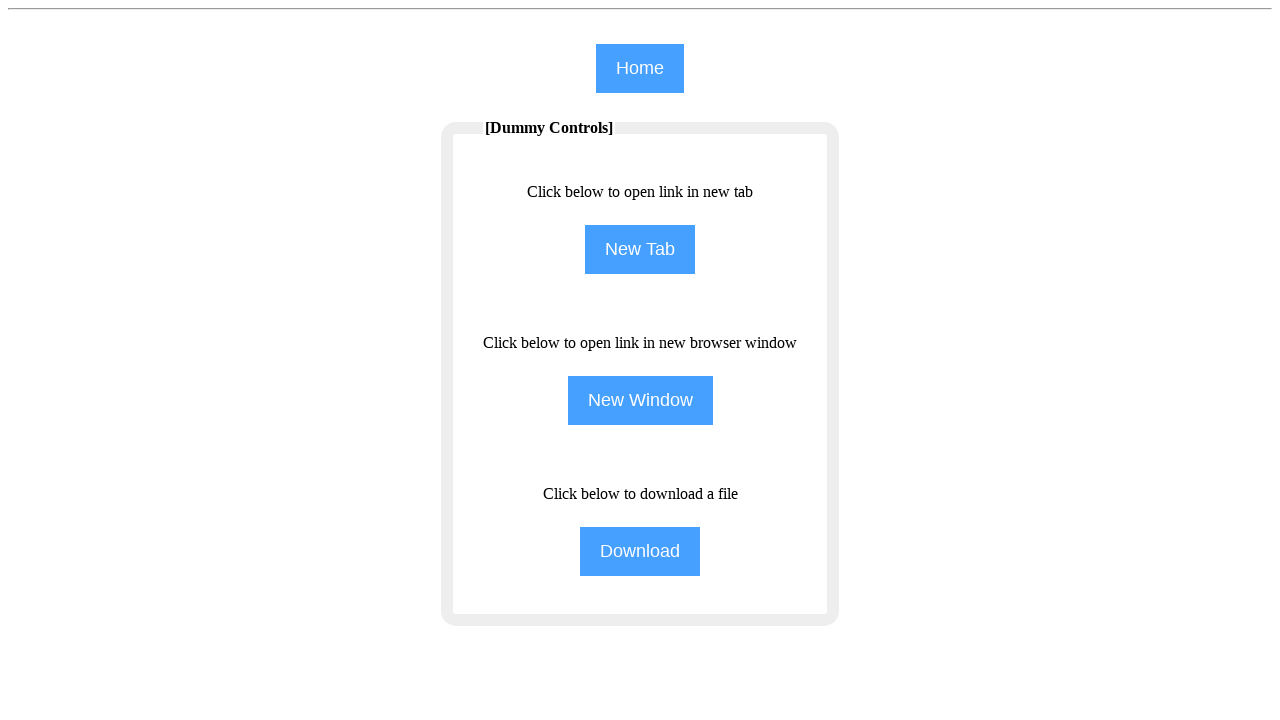

Clicked the 'New Tab' button to open a new tab at (640, 250) on input[name='NewTab']
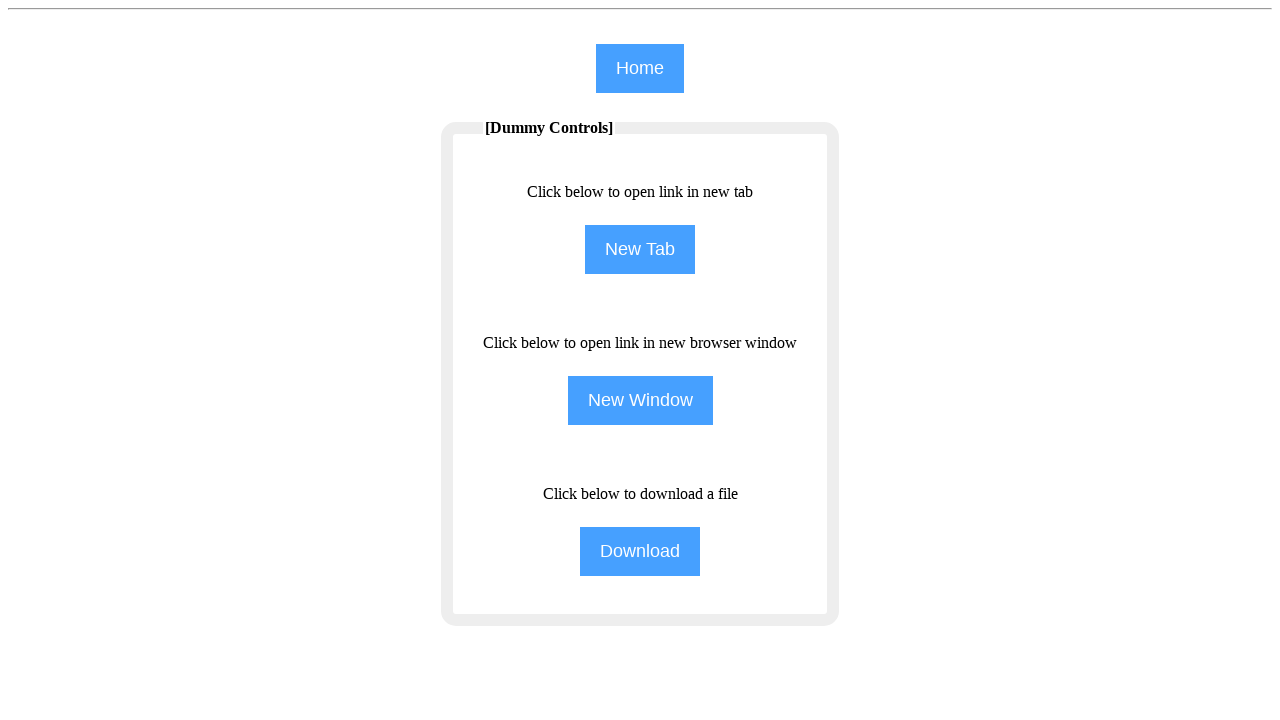

Clicked 'New Tab' button again to trigger new page creation at (640, 250) on input[name='NewTab']
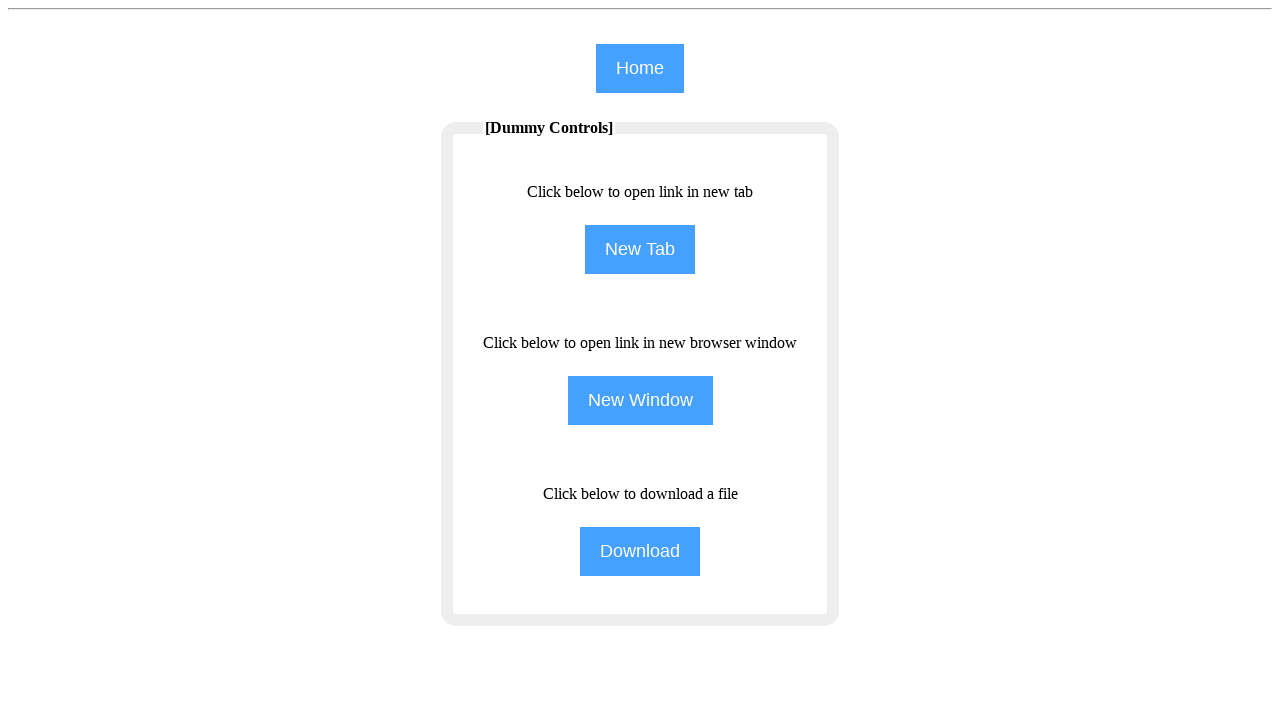

Successfully switched to child window/tab
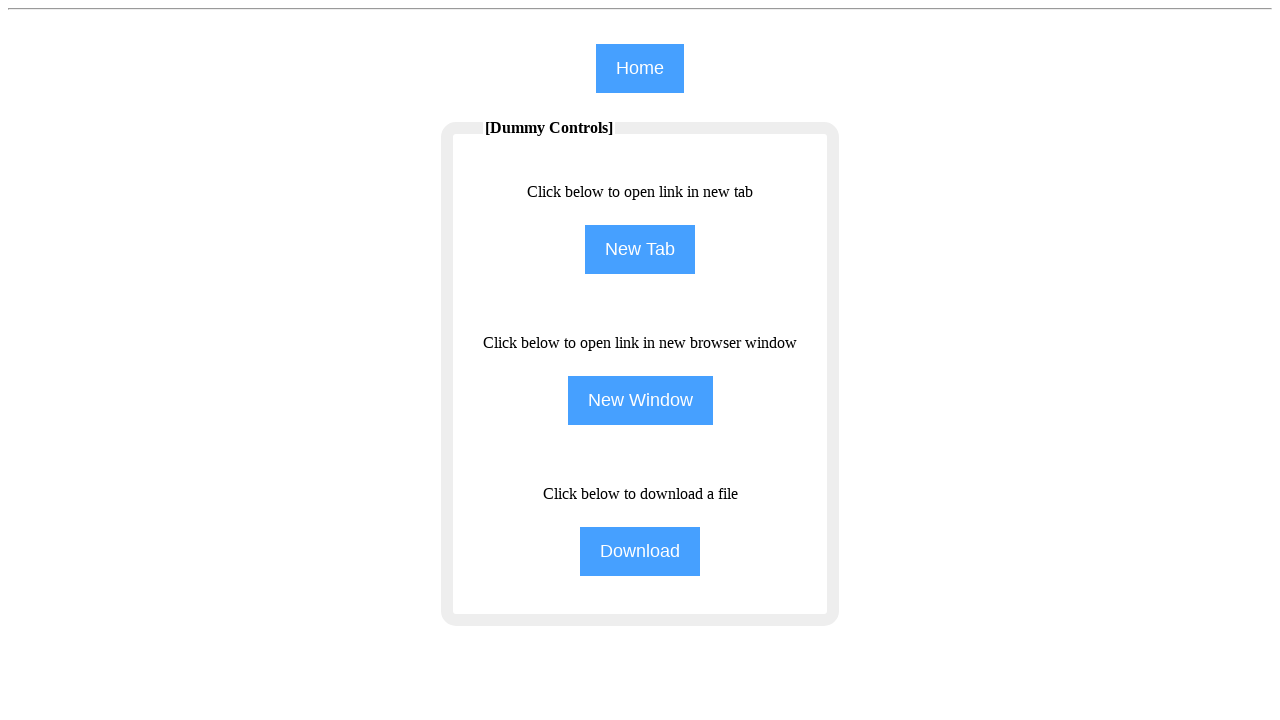

Child page fully loaded
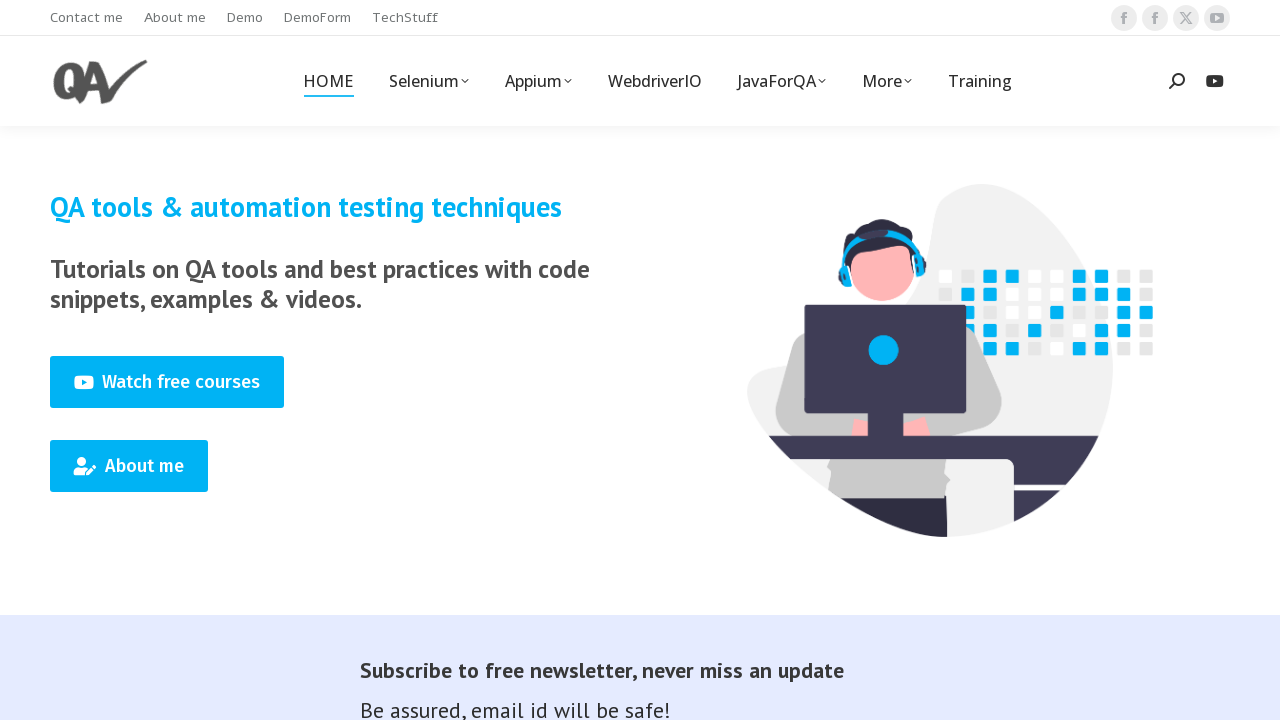

Clicked on the Appium link in the child tab at (538, 81) on xpath=(//span[text()='Appium'])[1]
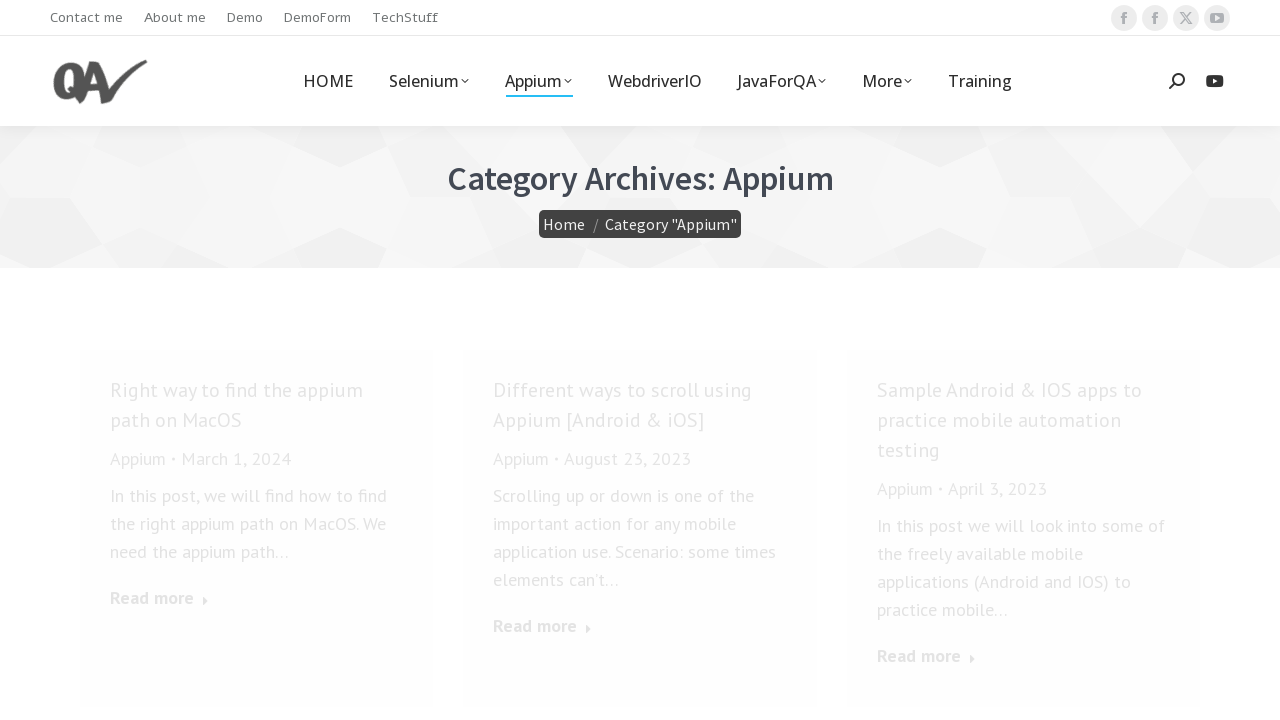

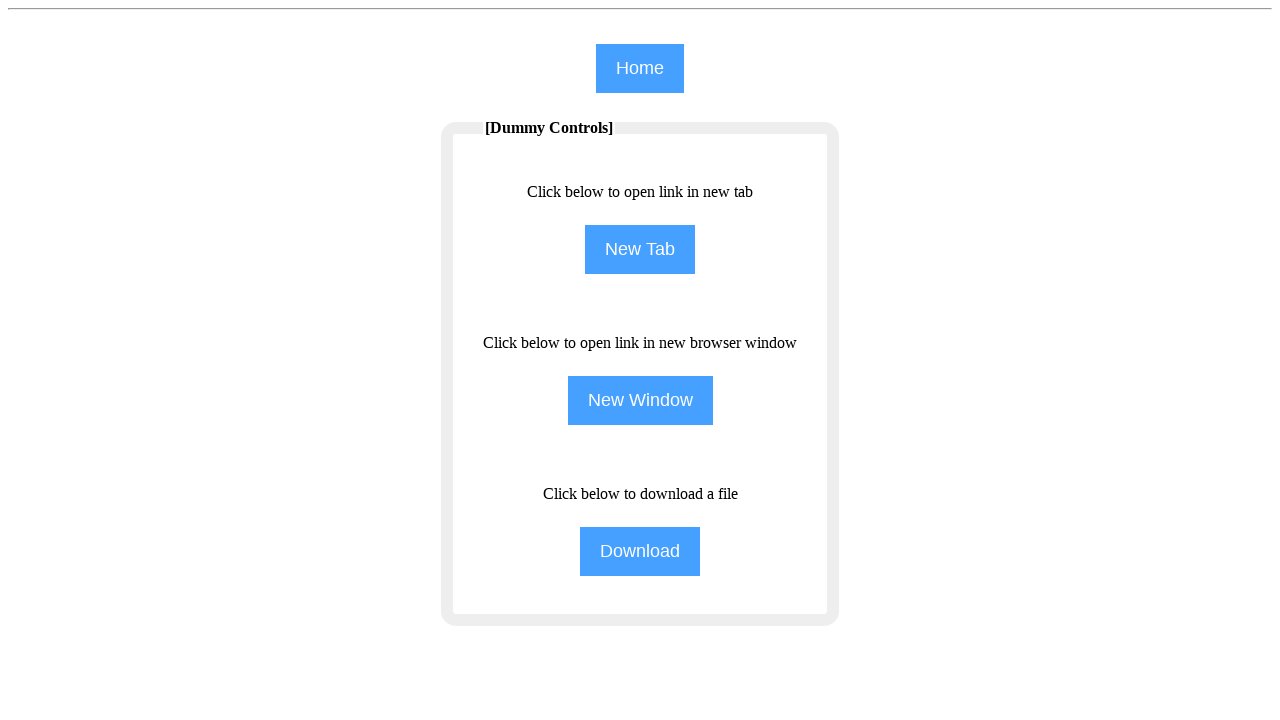